Tests the add/remove elements functionality on Herokuapp by clicking to add an element and verifying it appears

Starting URL: https://the-internet.herokuapp.com/

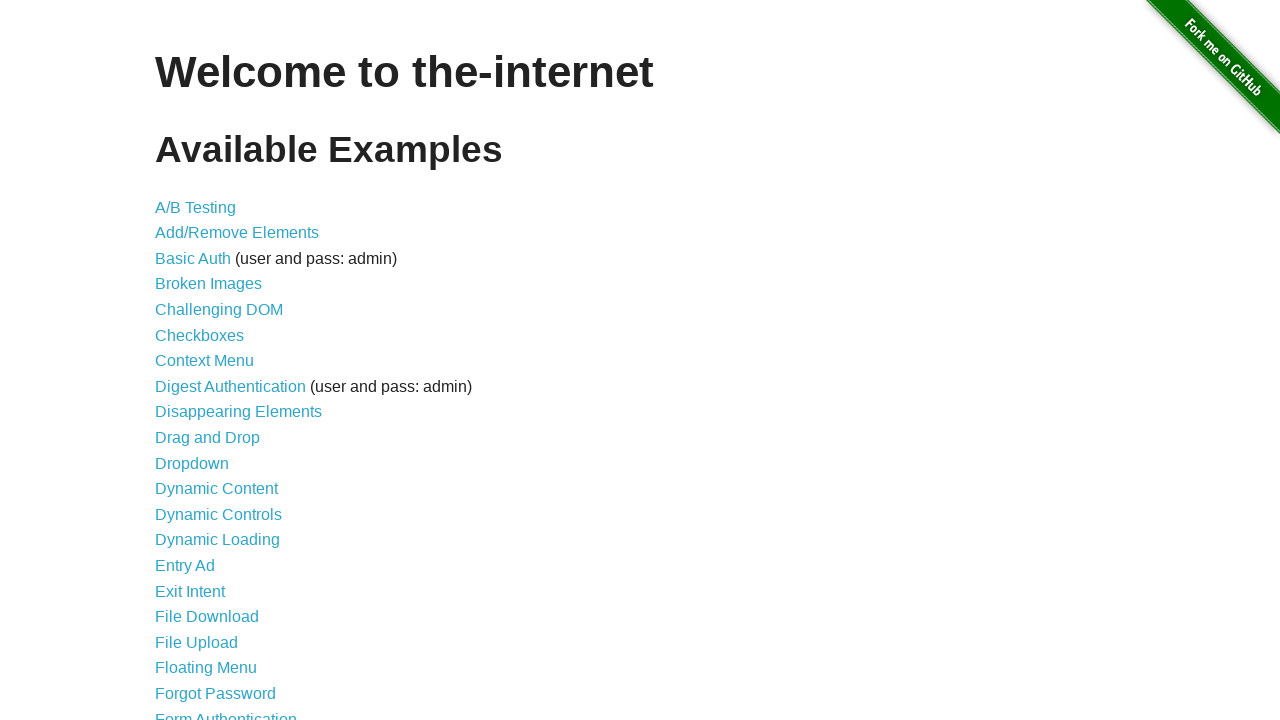

Clicked on Add/Remove Elements link at (237, 233) on a[href='/add_remove_elements/']
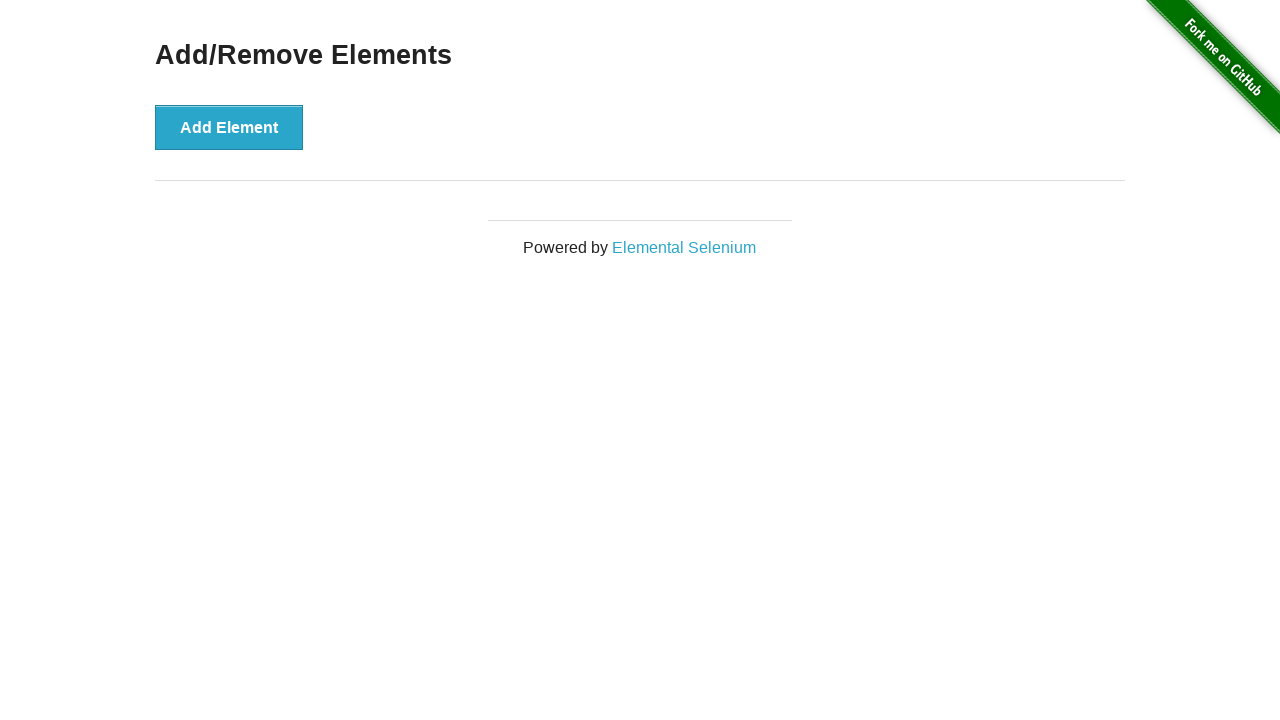

Clicked the Add Element button at (229, 127) on button[onclick='addElement()']
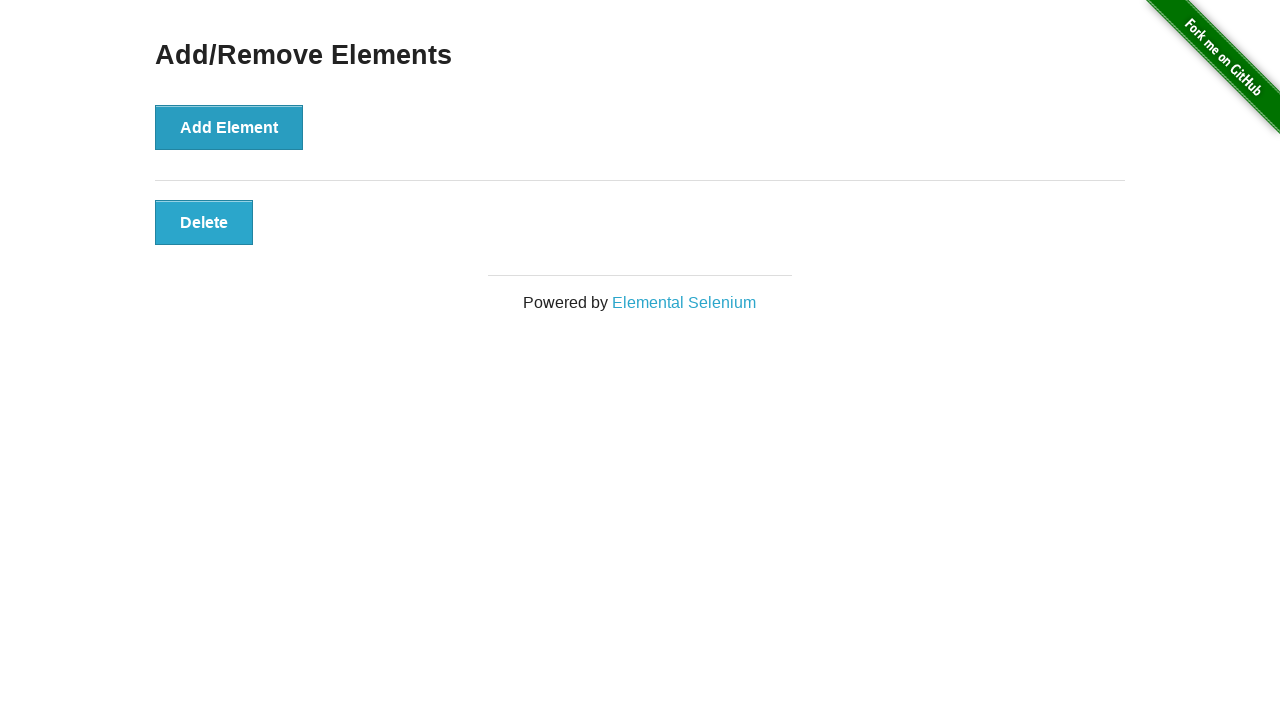

Verified the added element appeared on the page
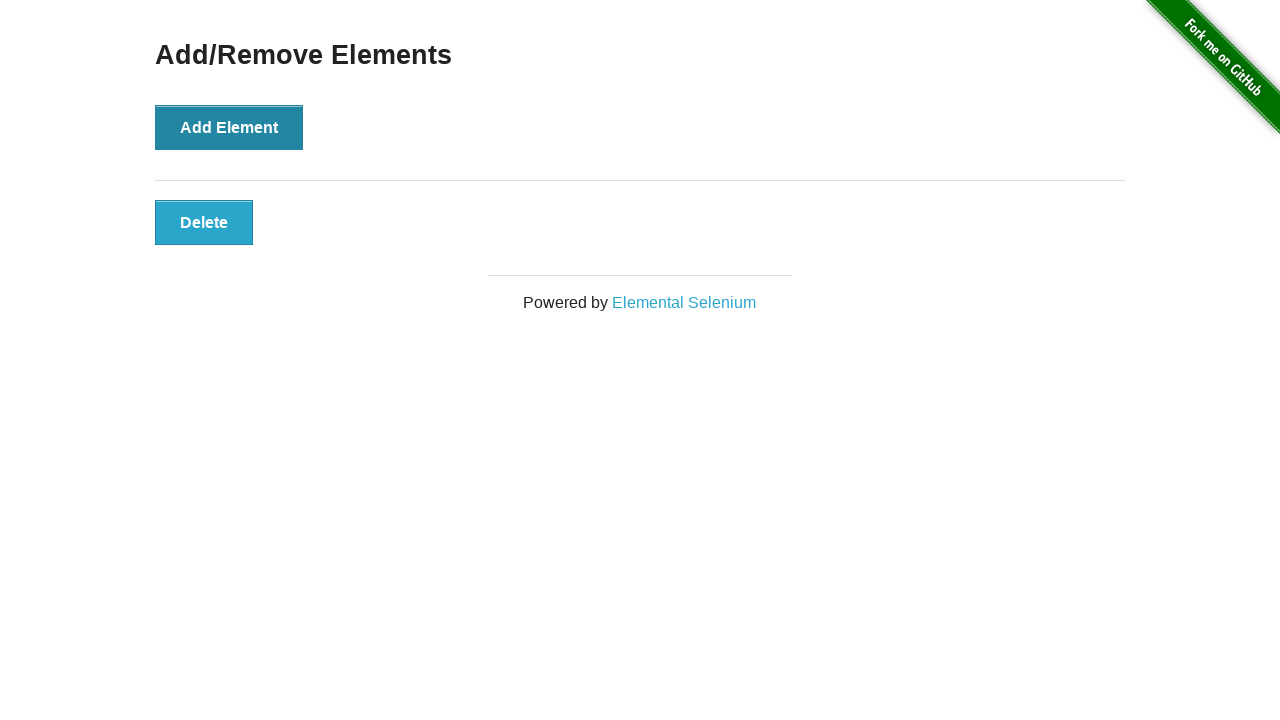

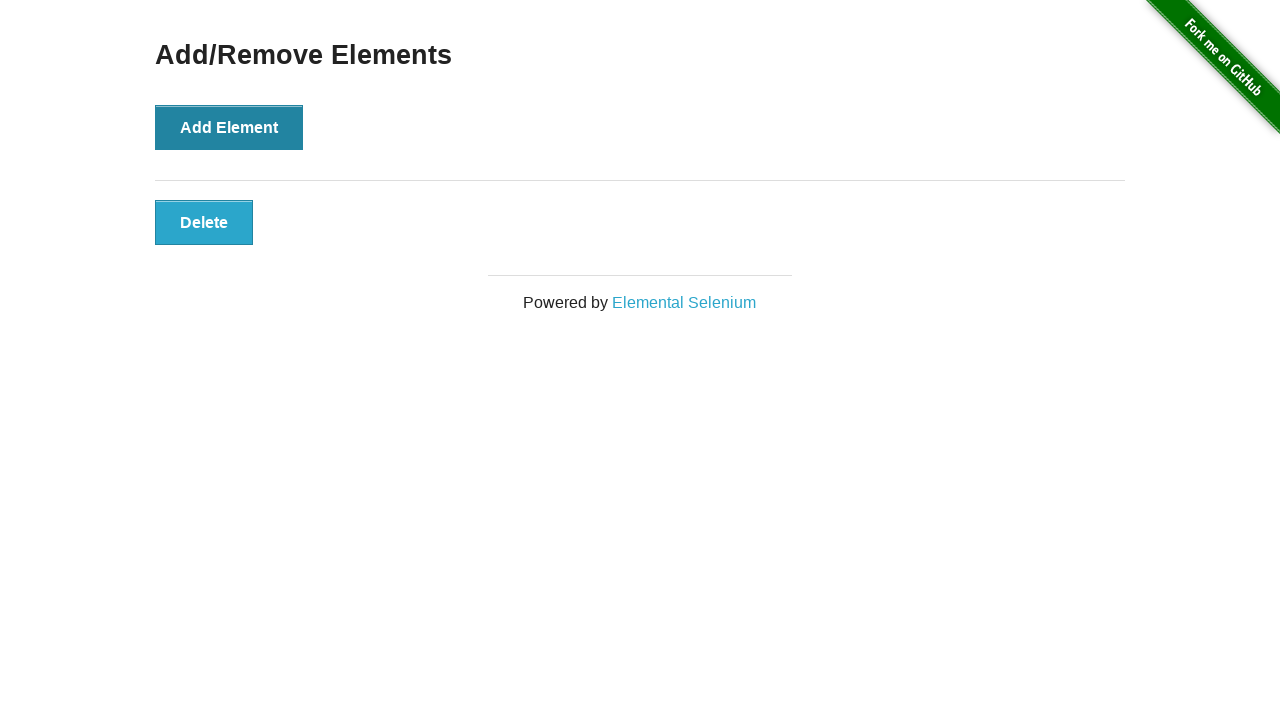